Tests dropdown selection functionality by selecting options using different methods (by value and by visible text) and verifying the selections

Starting URL: https://the-internet.herokuapp.com/dropdown

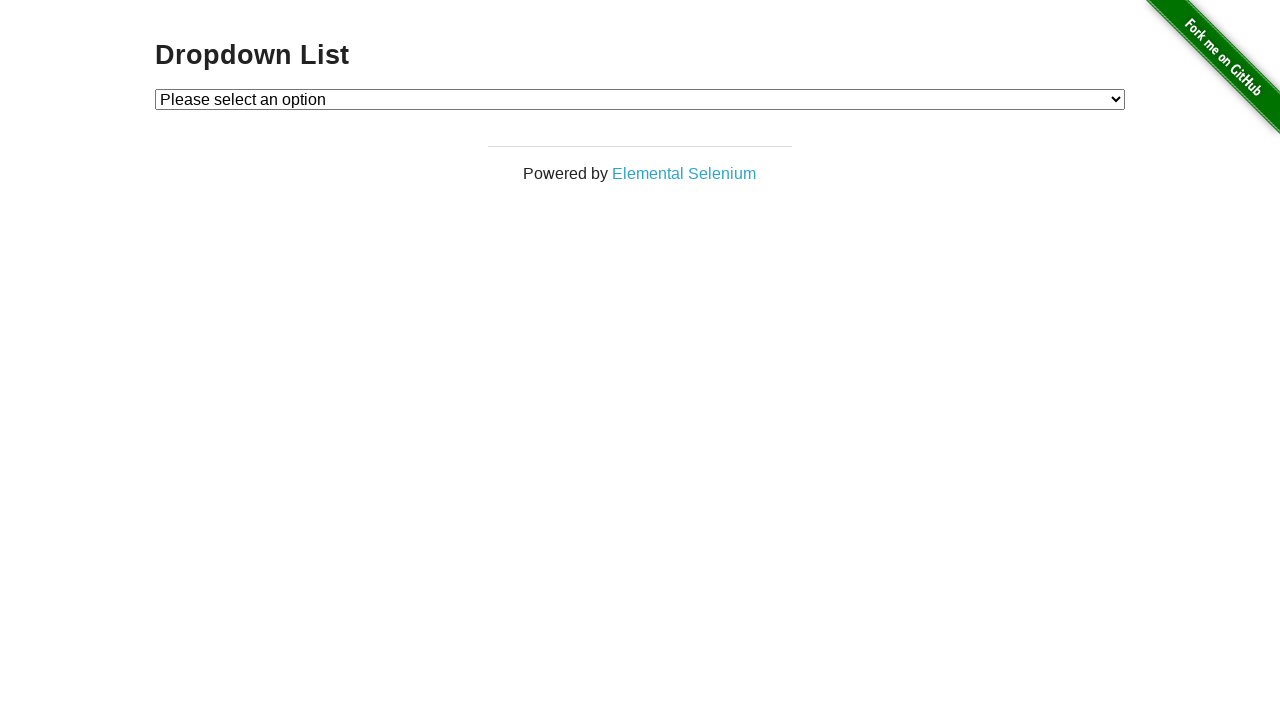

Located dropdown element
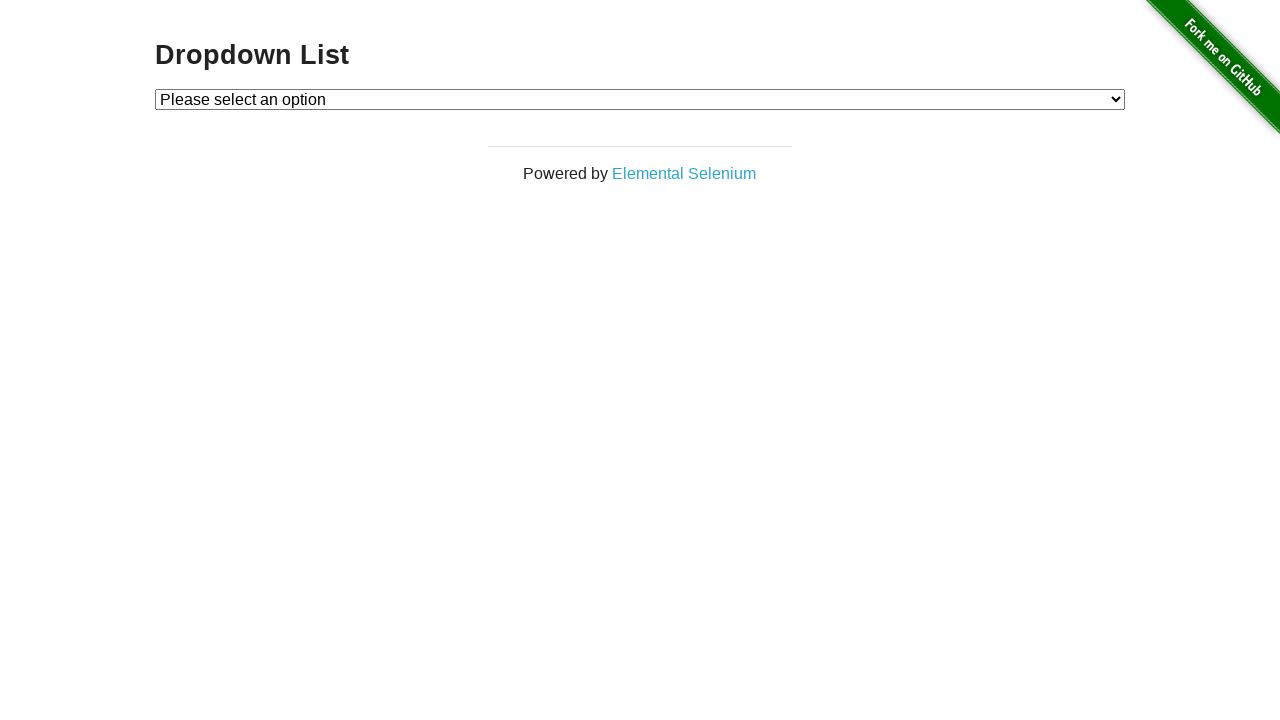

Selected option 1 by value on #dropdown
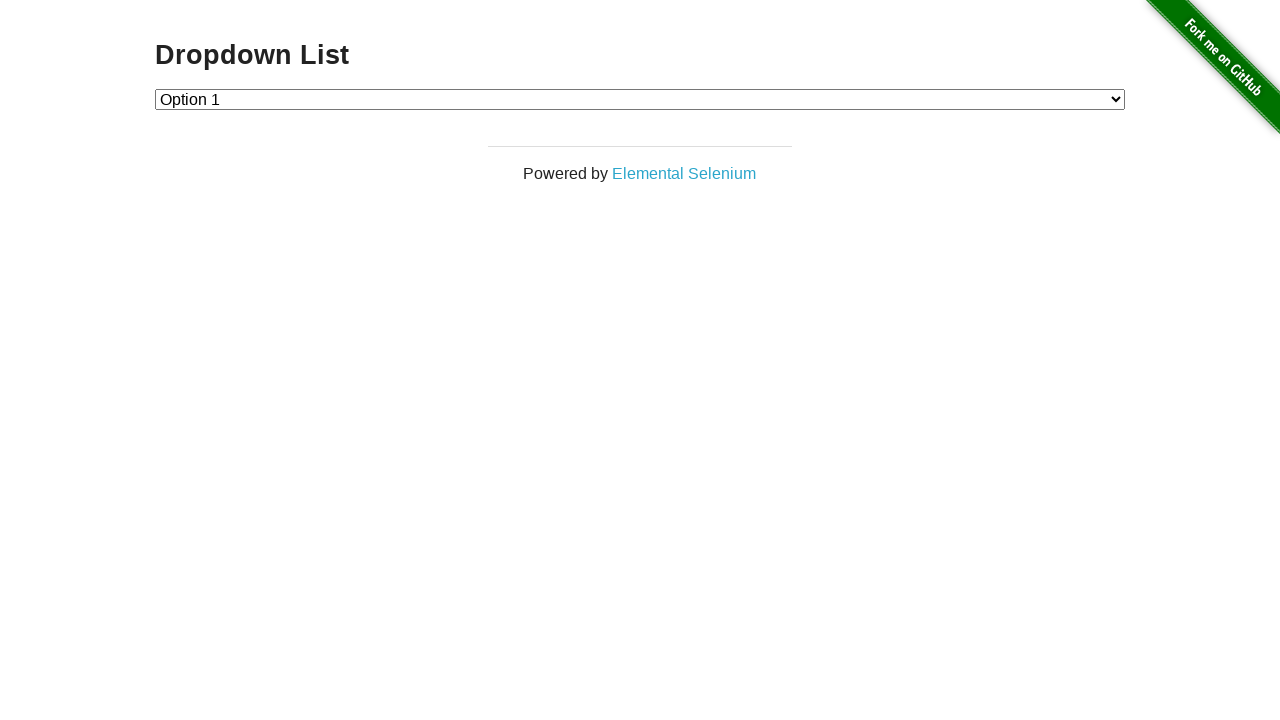

Located option 1 element for verification
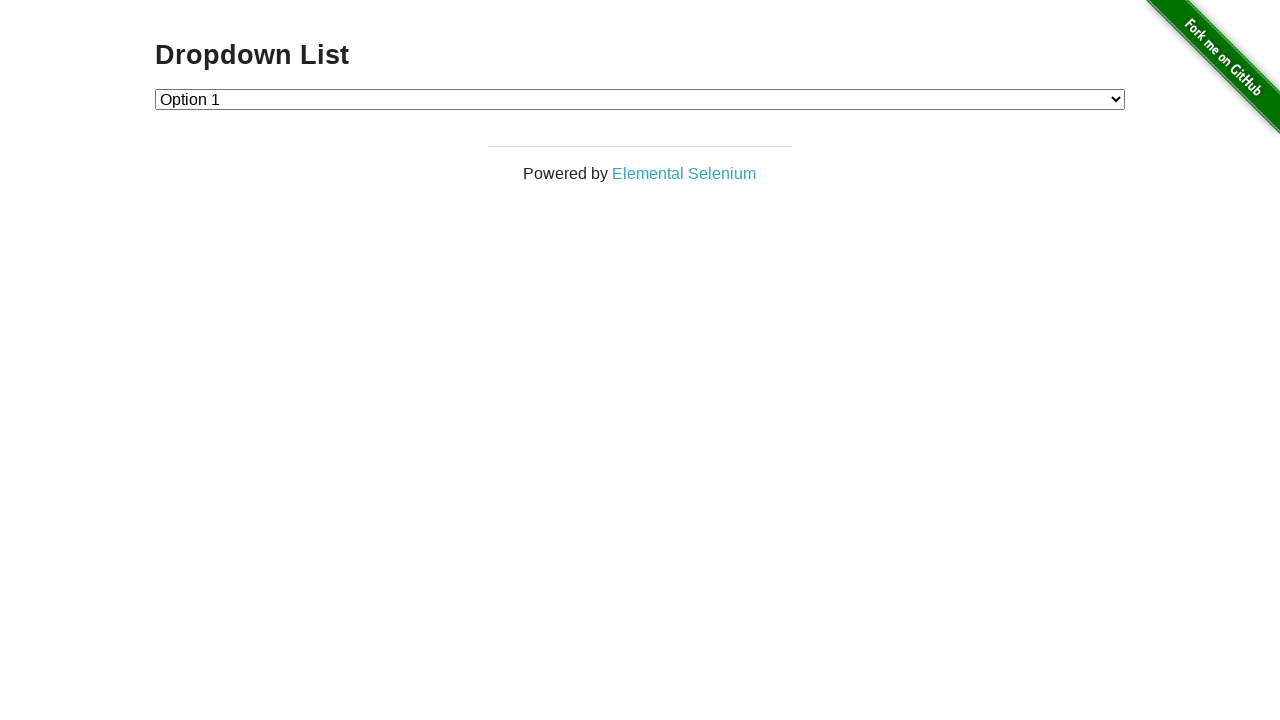

Verified that option 1 is selected
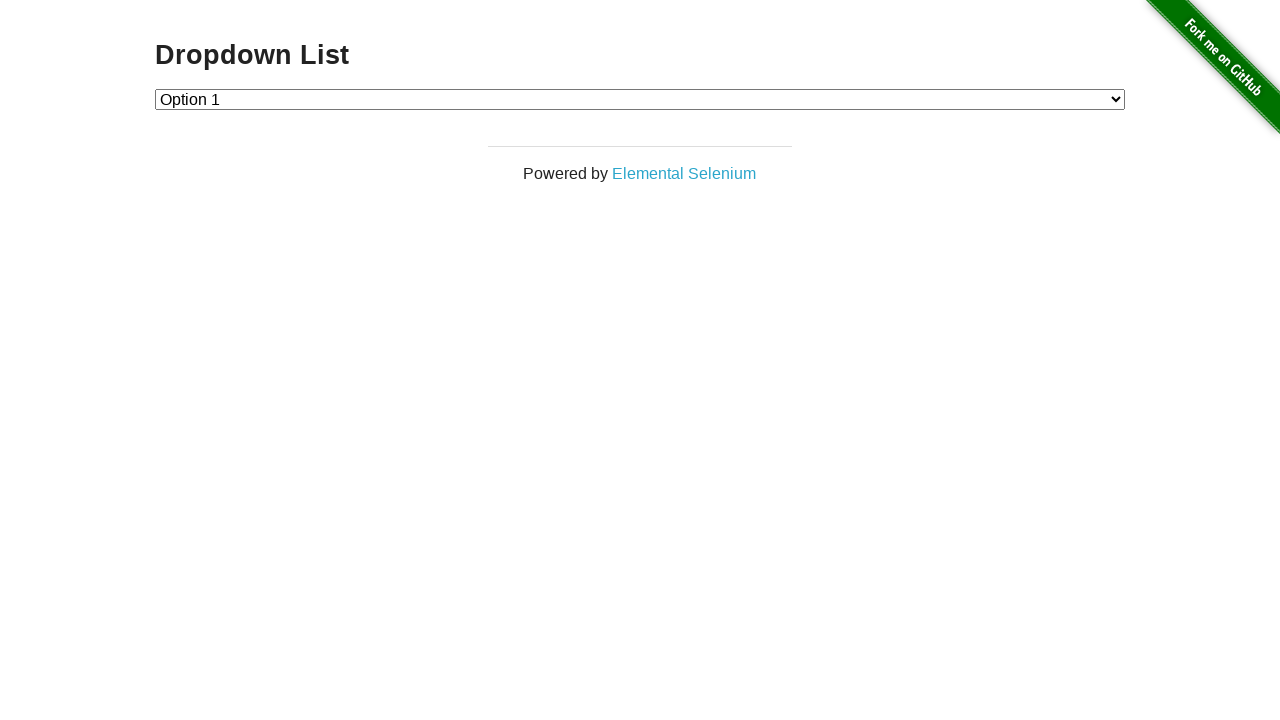

Selected option 2 by visible text on #dropdown
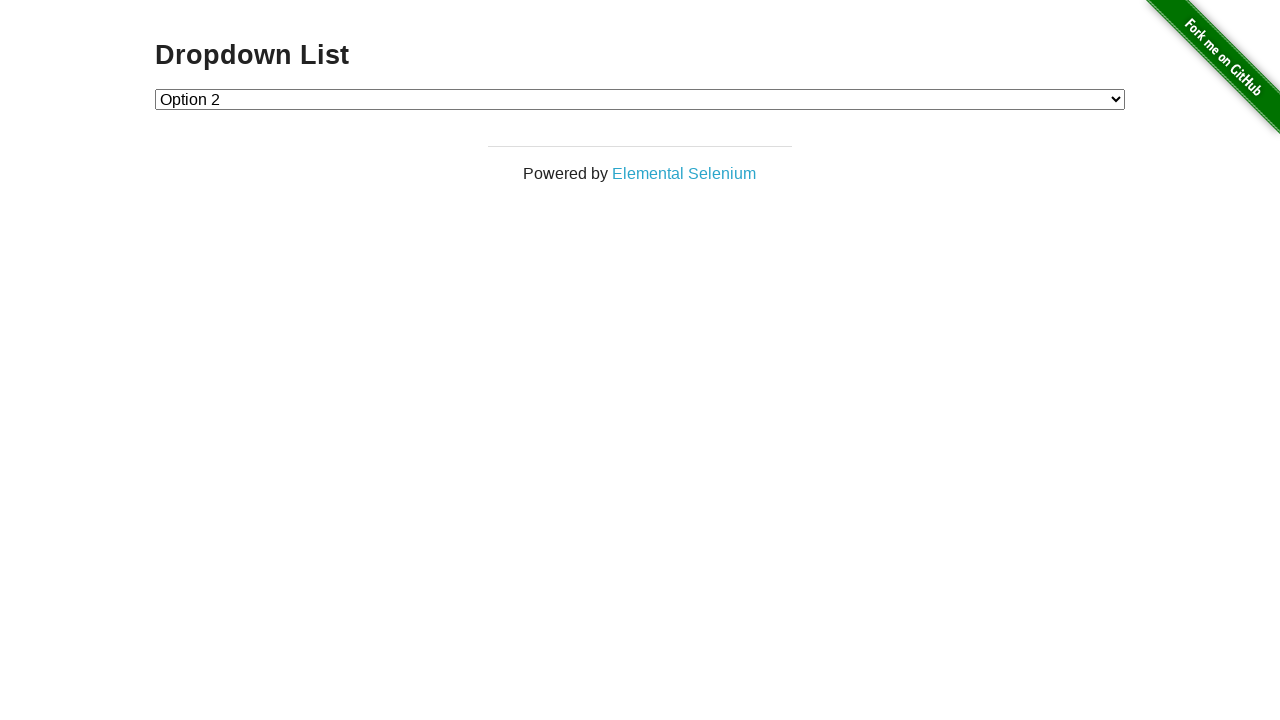

Located option 2 element for verification
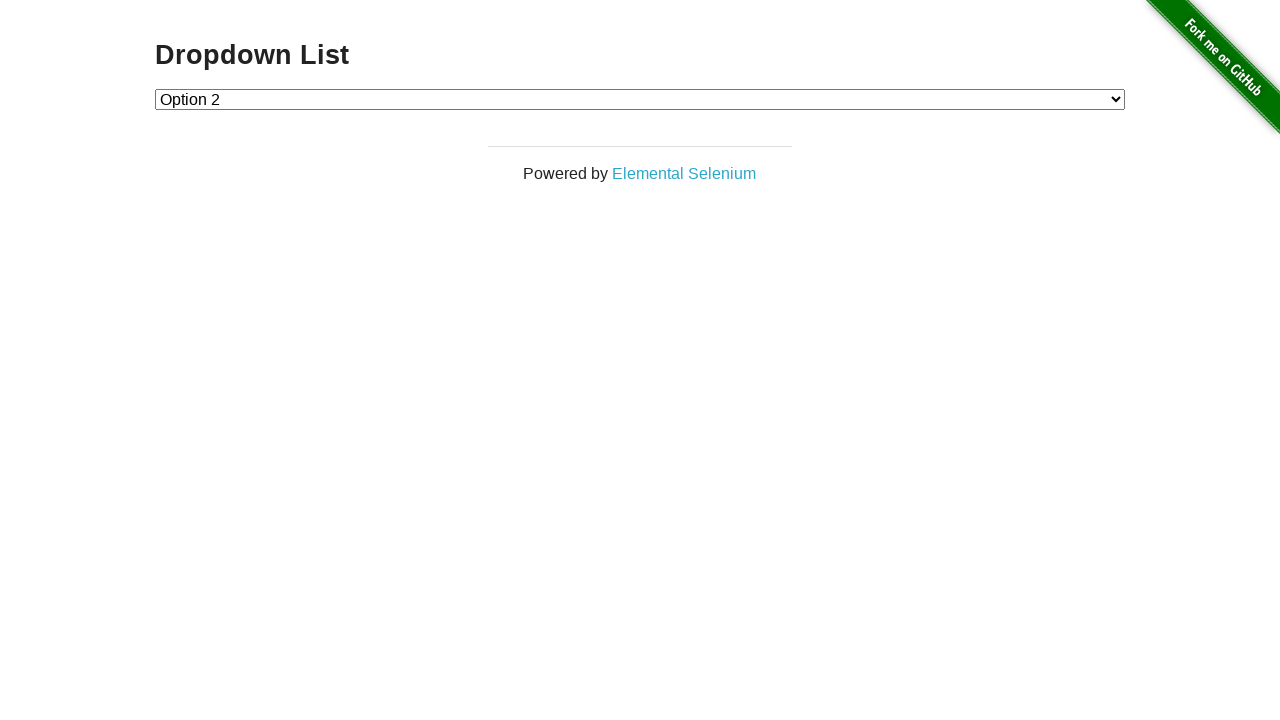

Verified that option 2 is selected
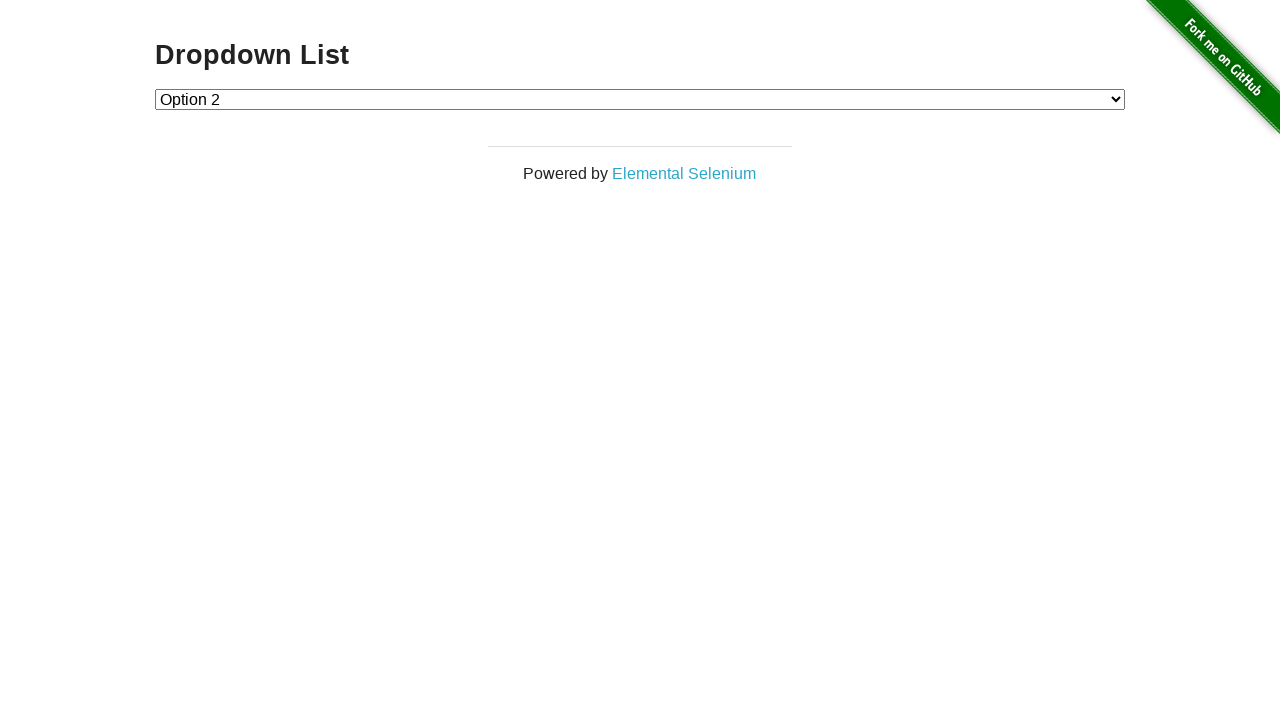

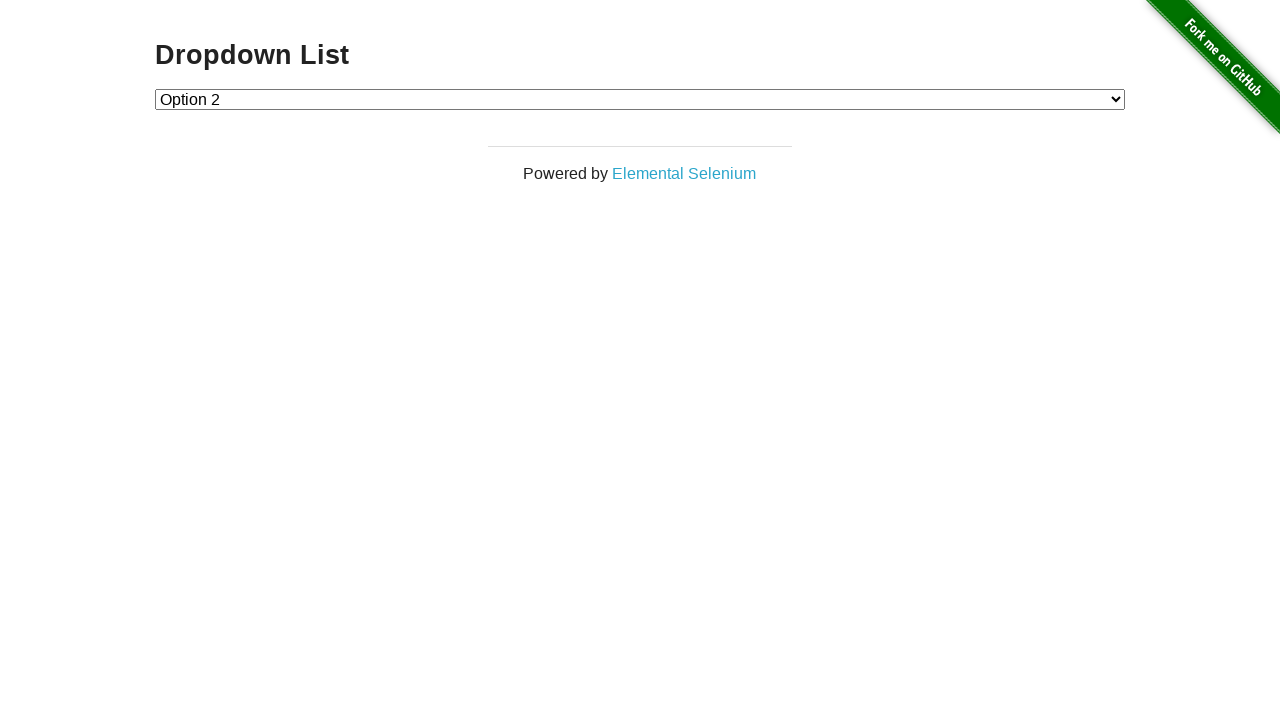